Tests the search functionality on Bilibili by entering a search term in the search box and clicking the search button to perform a video search.

Starting URL: https://www.bilibili.com

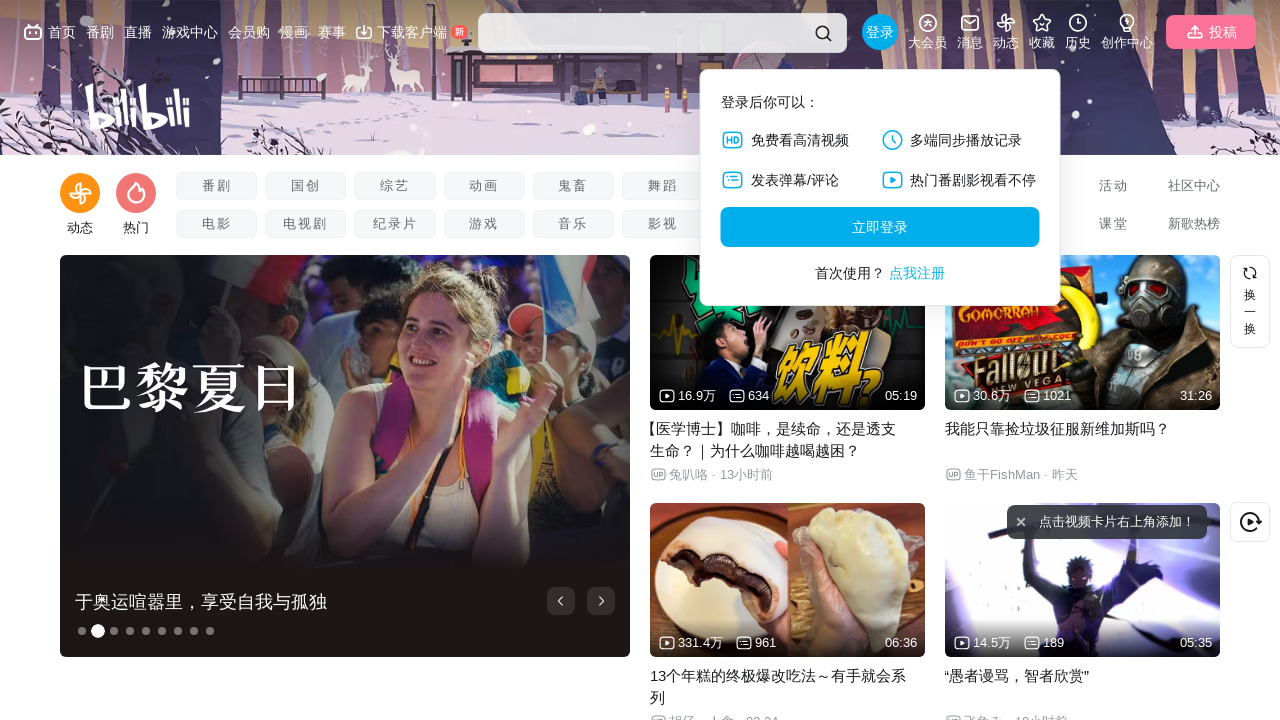

Filled search box with '软件测试' (software testing) on .nav-search-input
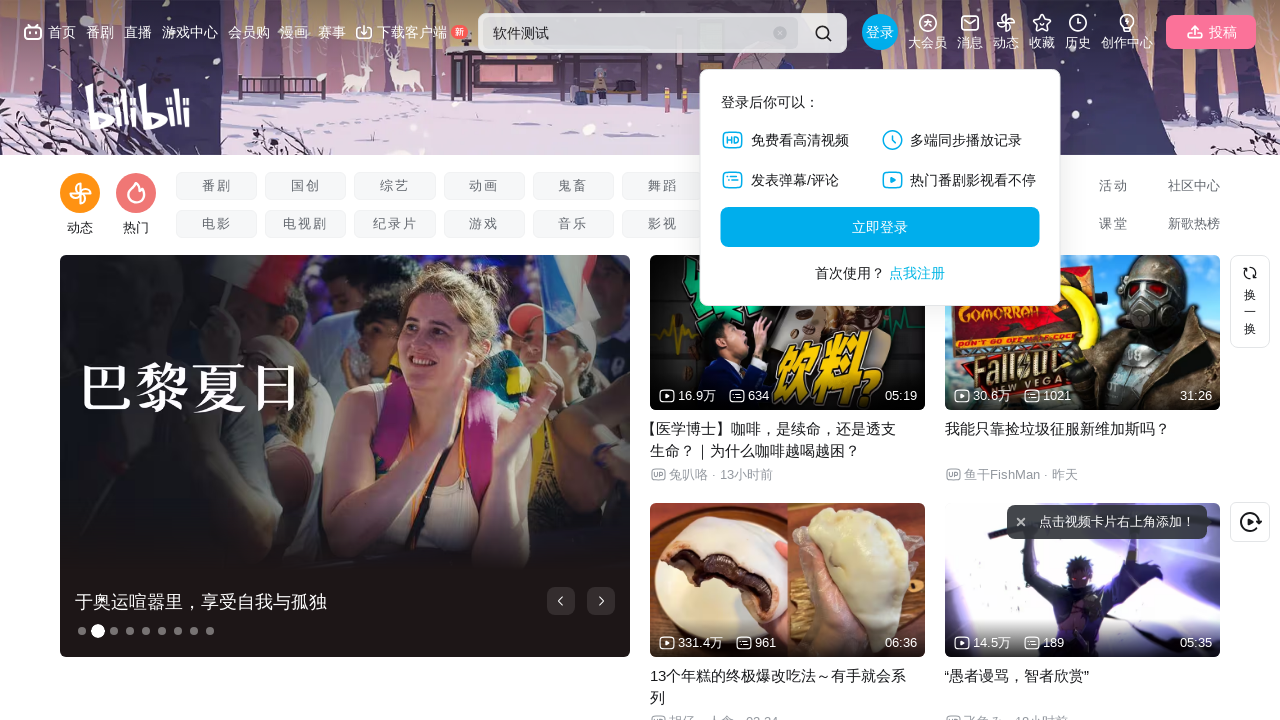

Clicked search button to perform video search at (823, 33) on .nav-search-btn
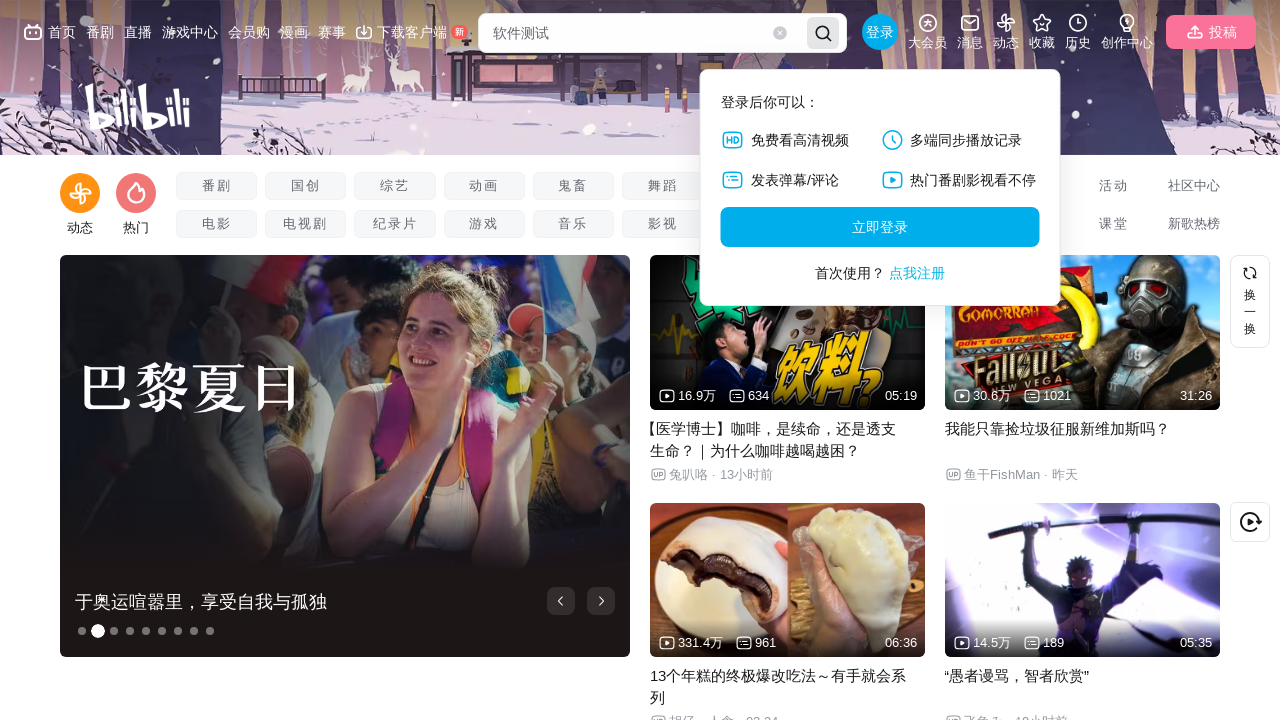

Search results loaded successfully
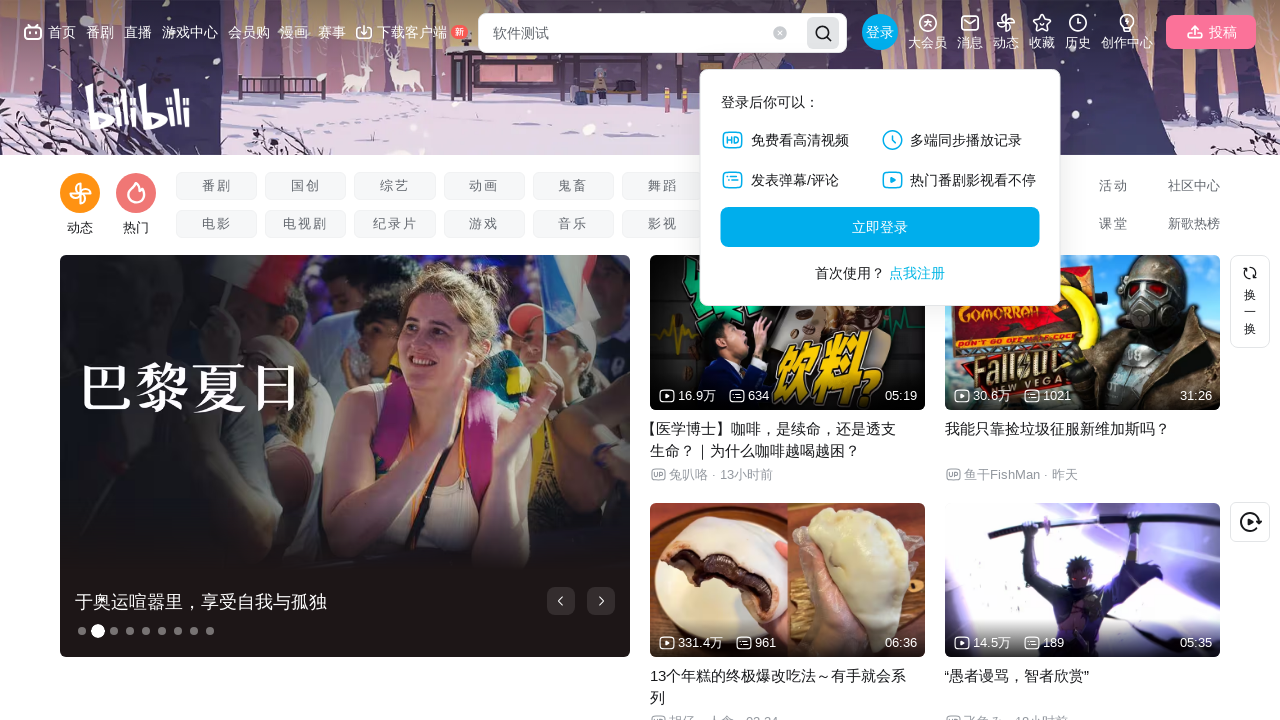

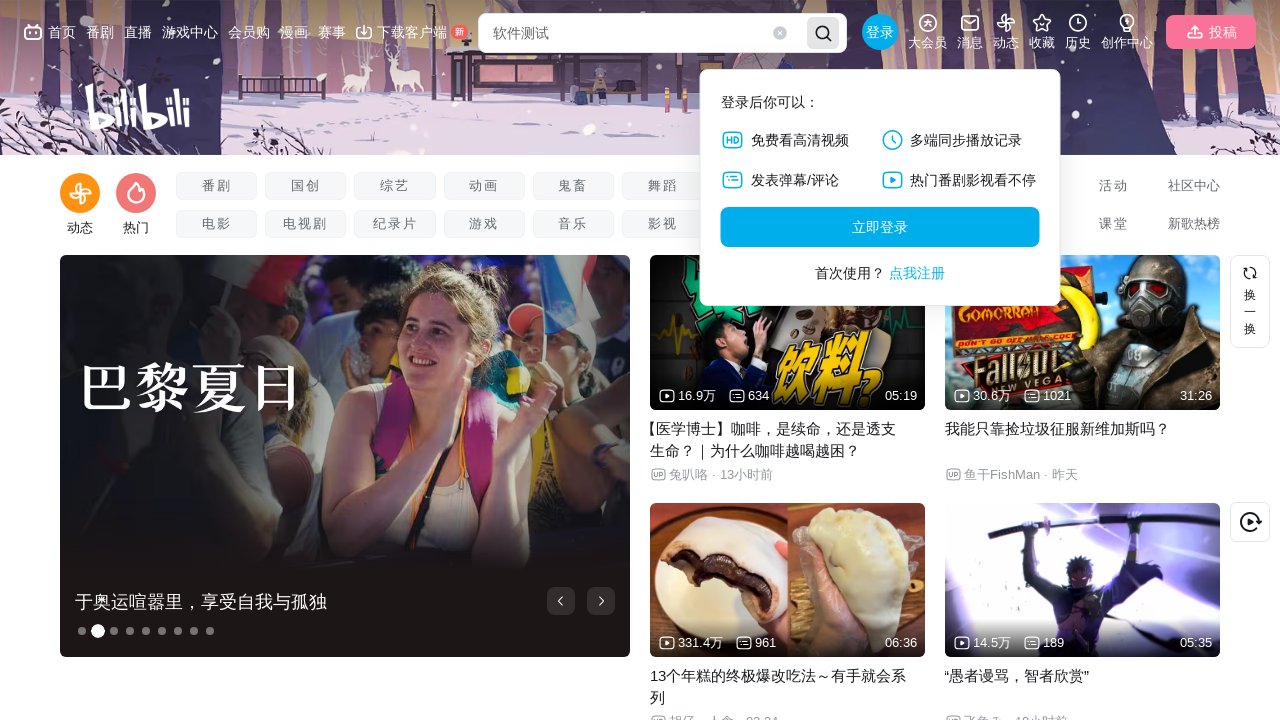